Tests double-click action on an element and verifies the success message appears

Starting URL: https://action-class-practice.vercel.app/

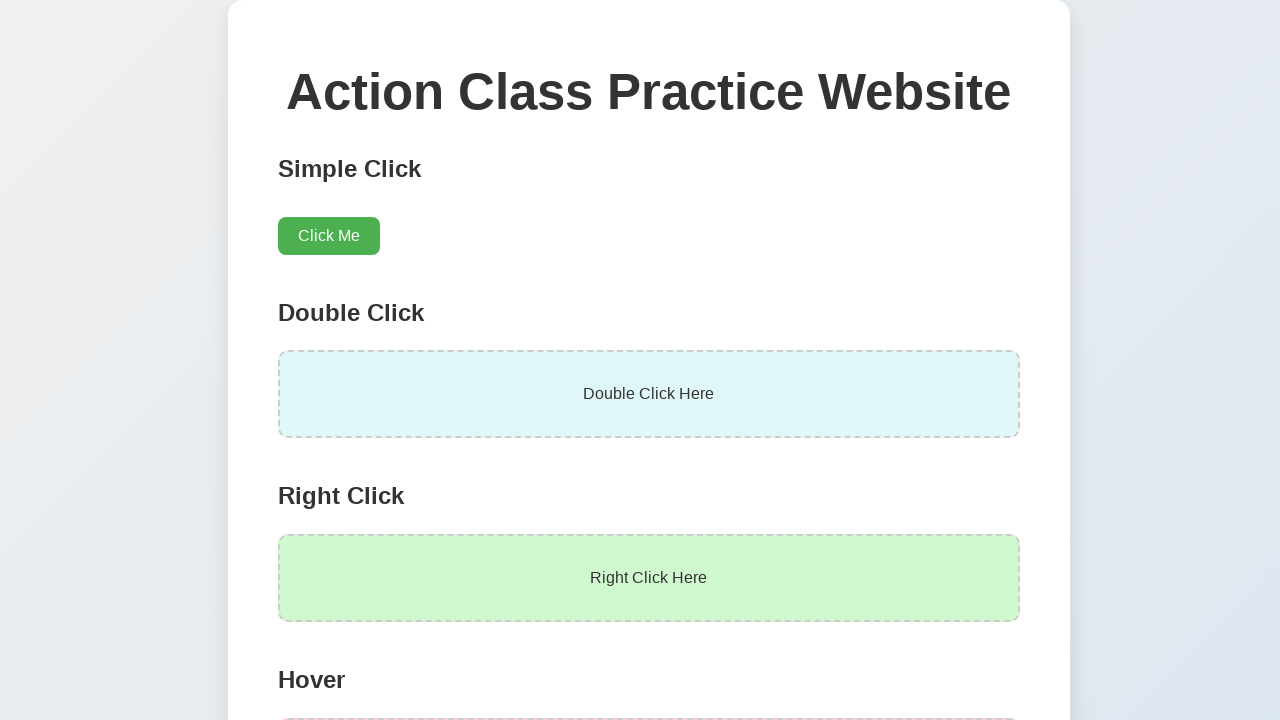

Double-clicked on the doubleClickArea element at (649, 394) on #doubleClickArea
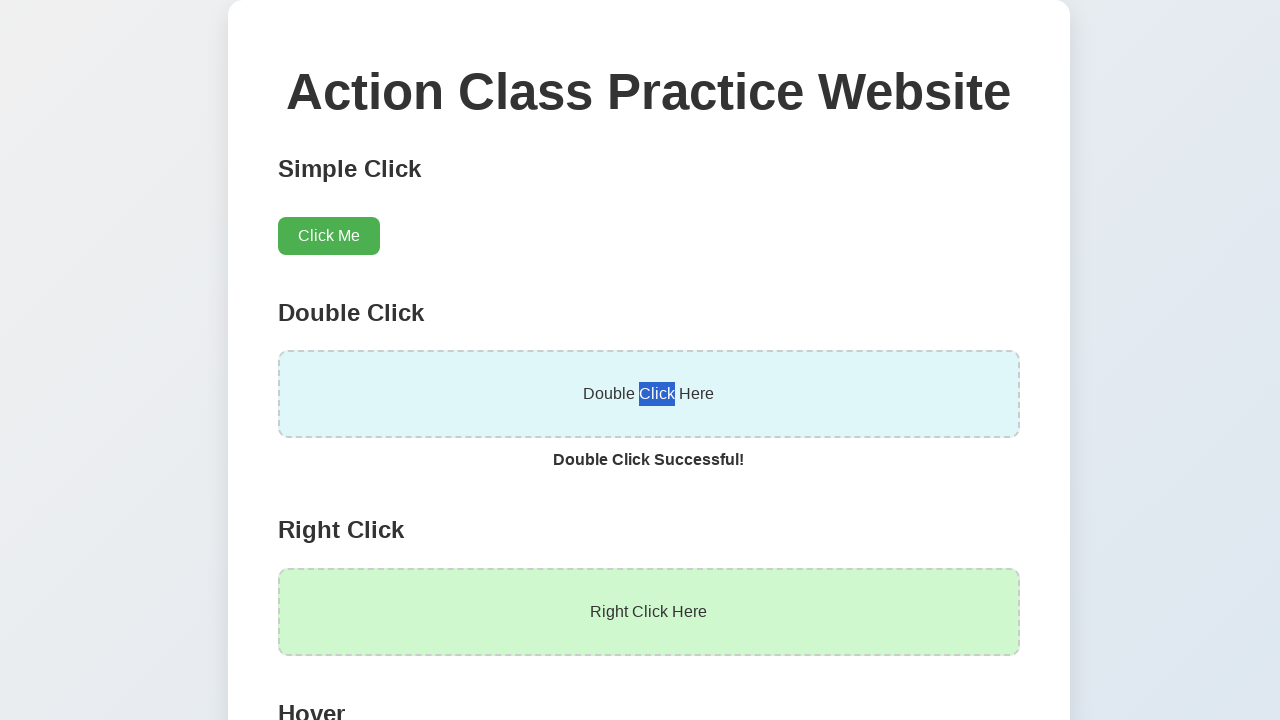

Success message element appeared after double-click
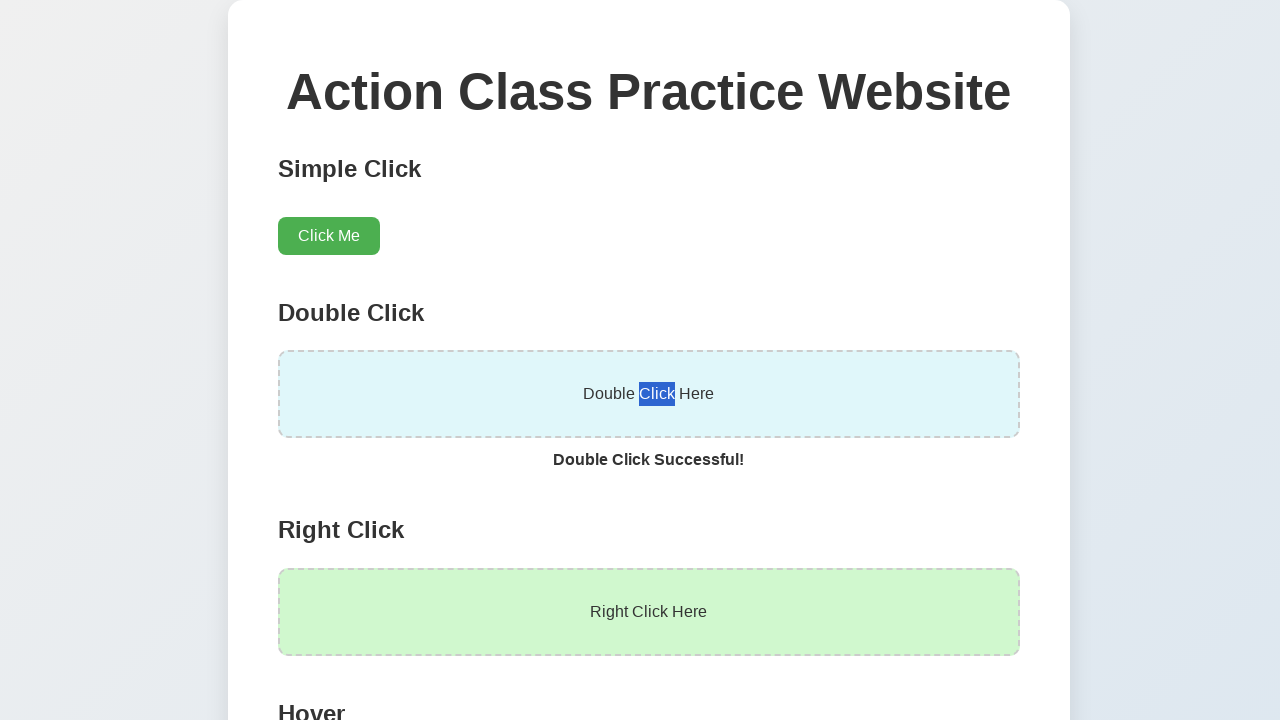

Verified success message displays 'Double Click Successful!'
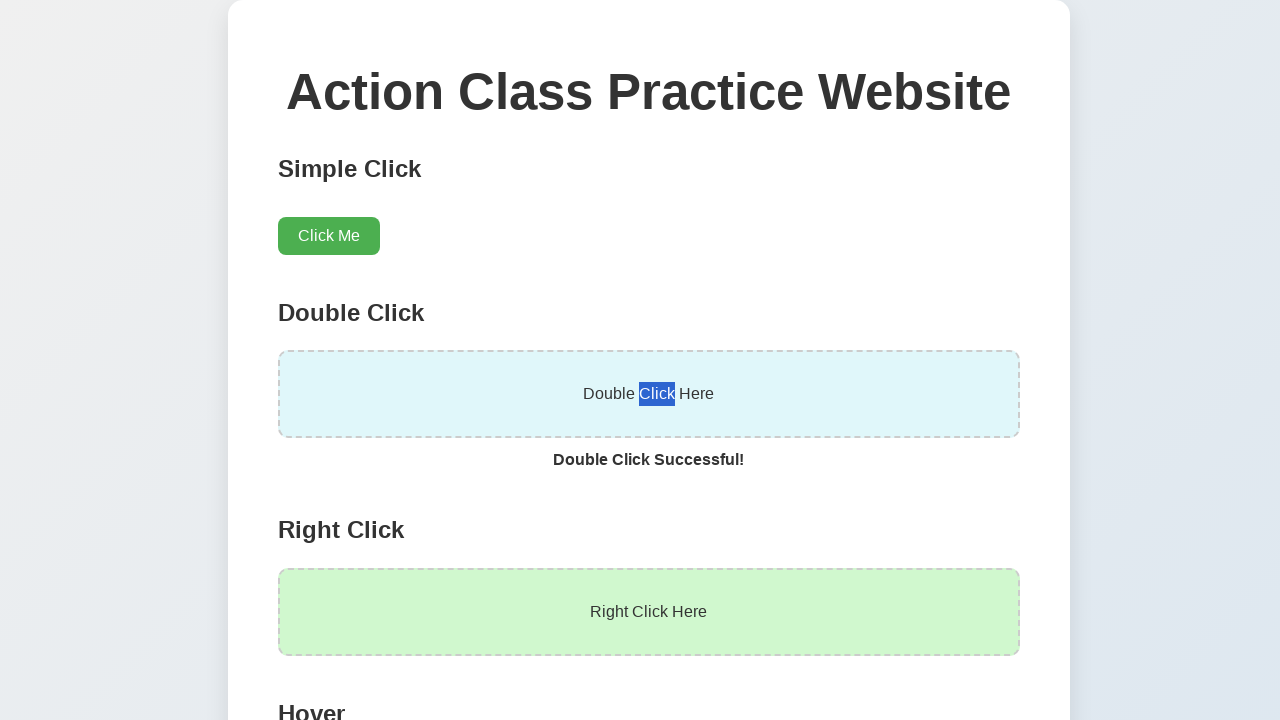

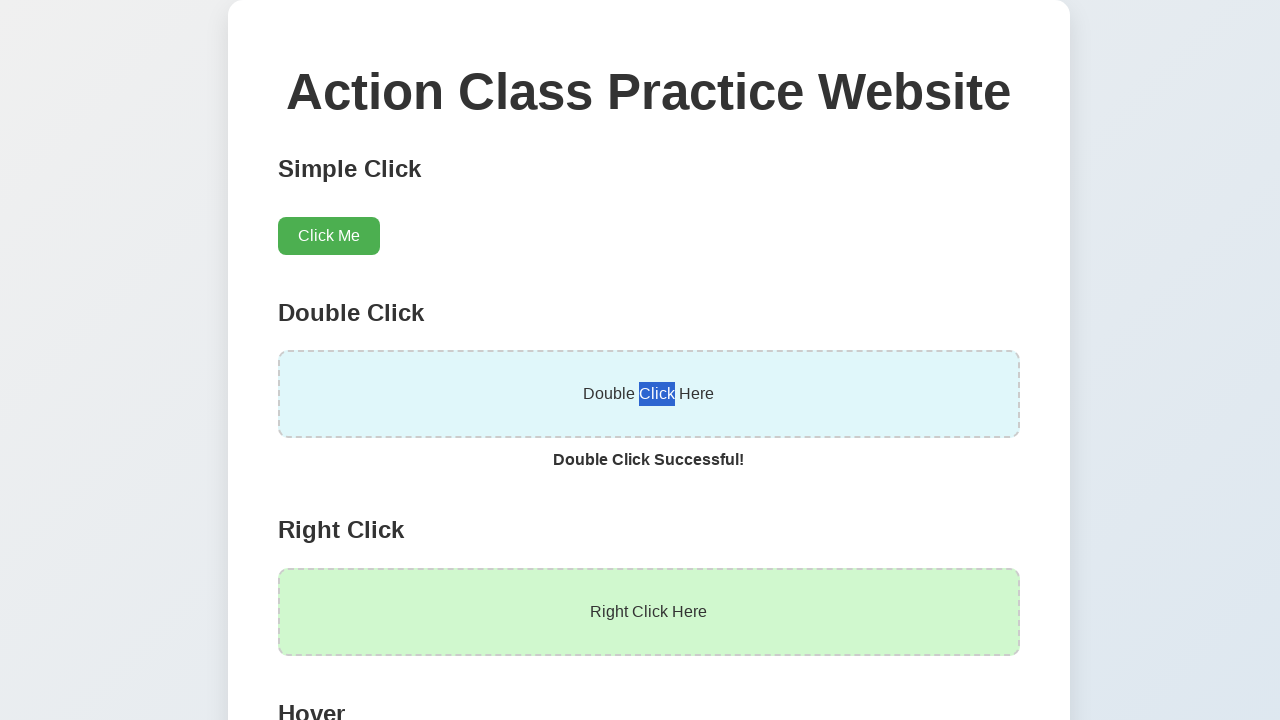